Tests an interactive page by clicking a button, accepting a confirmation dialog, entering an answer in a prompt dialog, and verifying the result alert message

Starting URL: https://erikdark.github.io/QA_autotests_12/

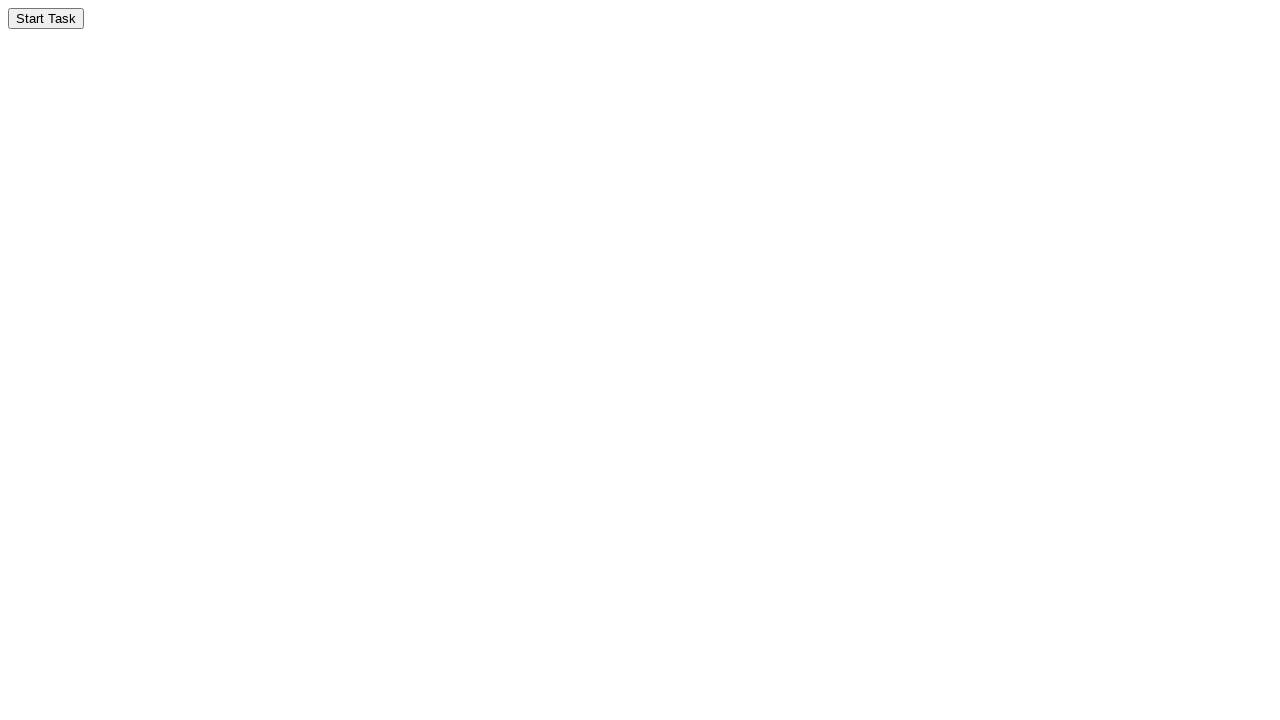

Clicked the start task button at (46, 18) on #startTaskBtn
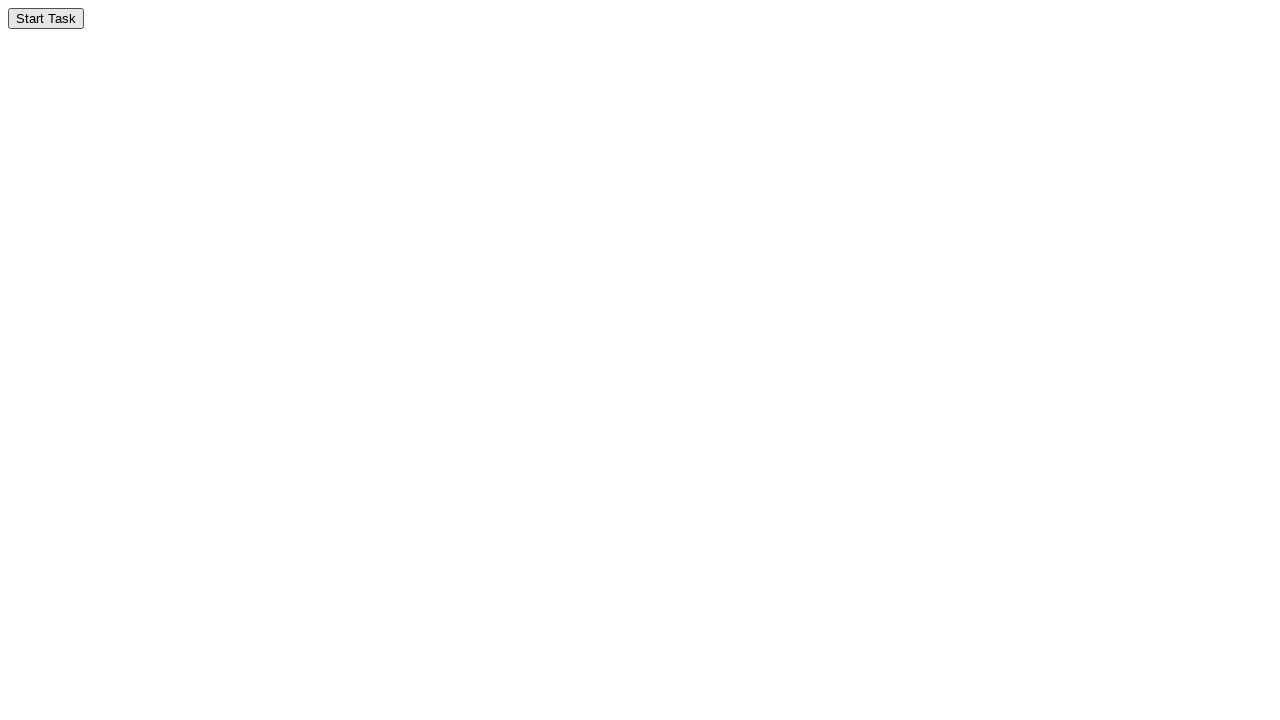

Set up confirmation dialog handler to accept confirm dialogs
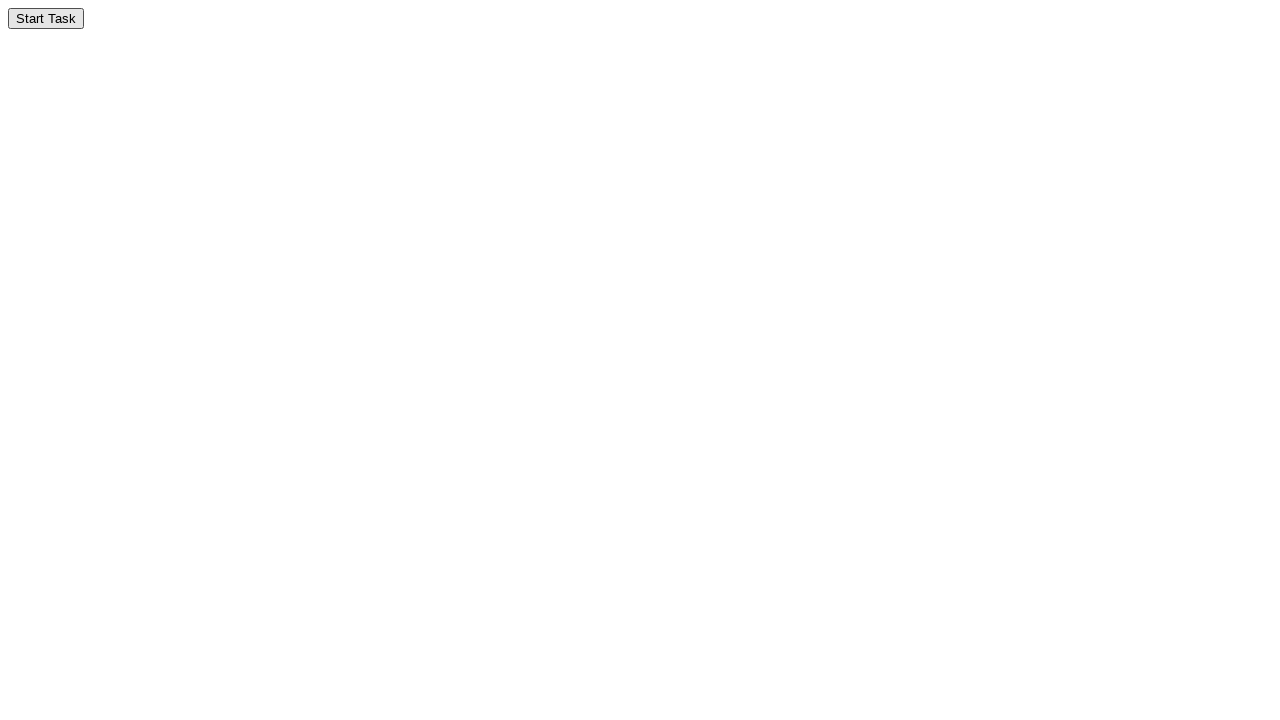

Waited 1 second for dialog processing
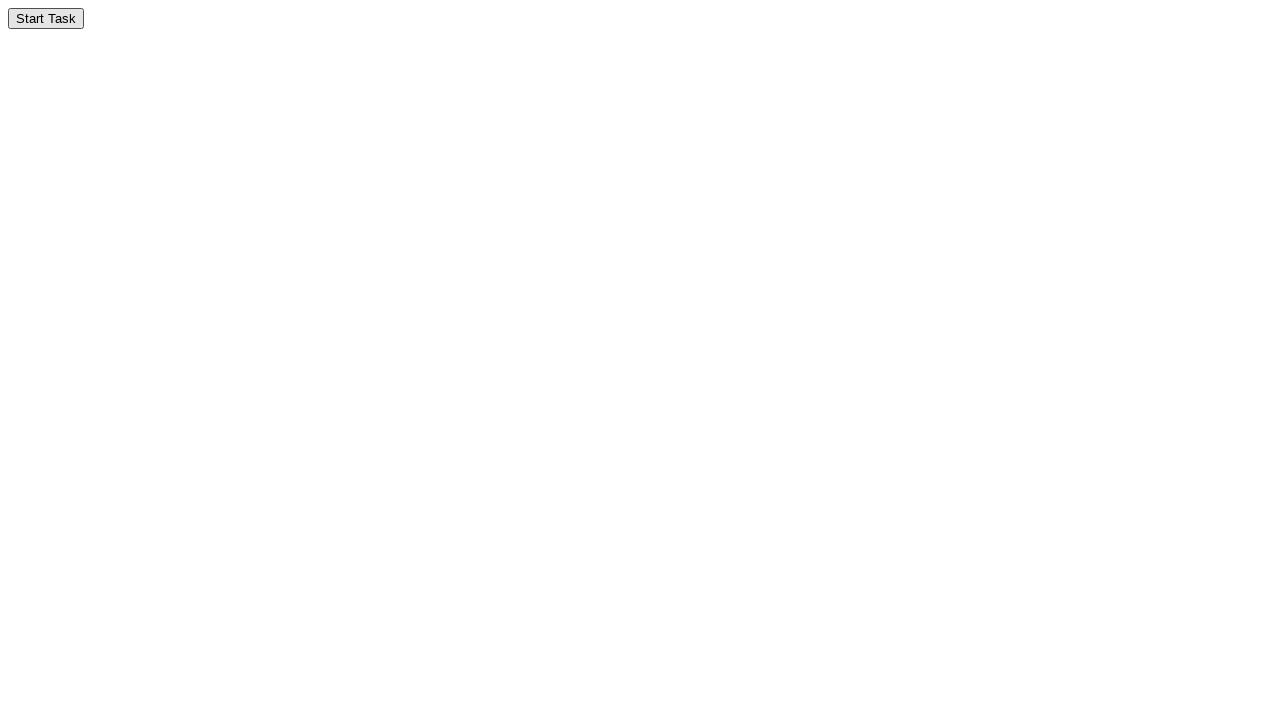

Set up comprehensive dialog handler for prompt, alert, and other dialogs
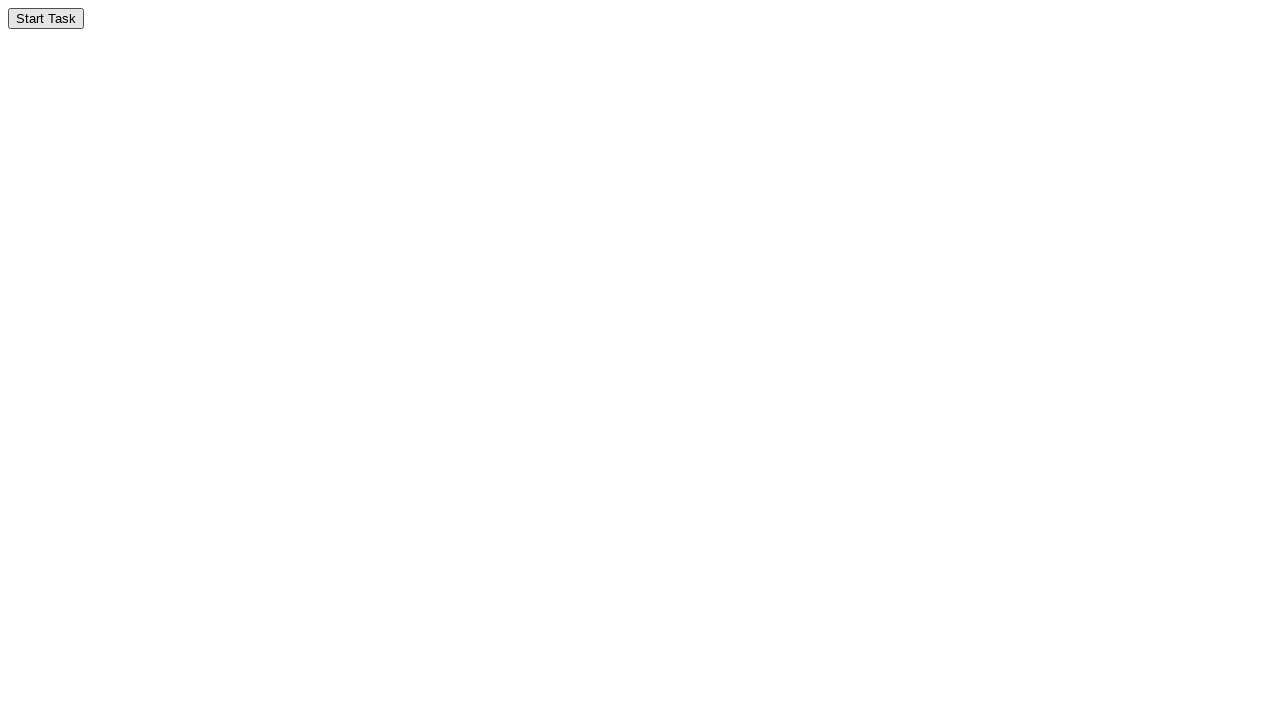

Clicked the start task button to trigger interaction flow at (46, 18) on #startTaskBtn
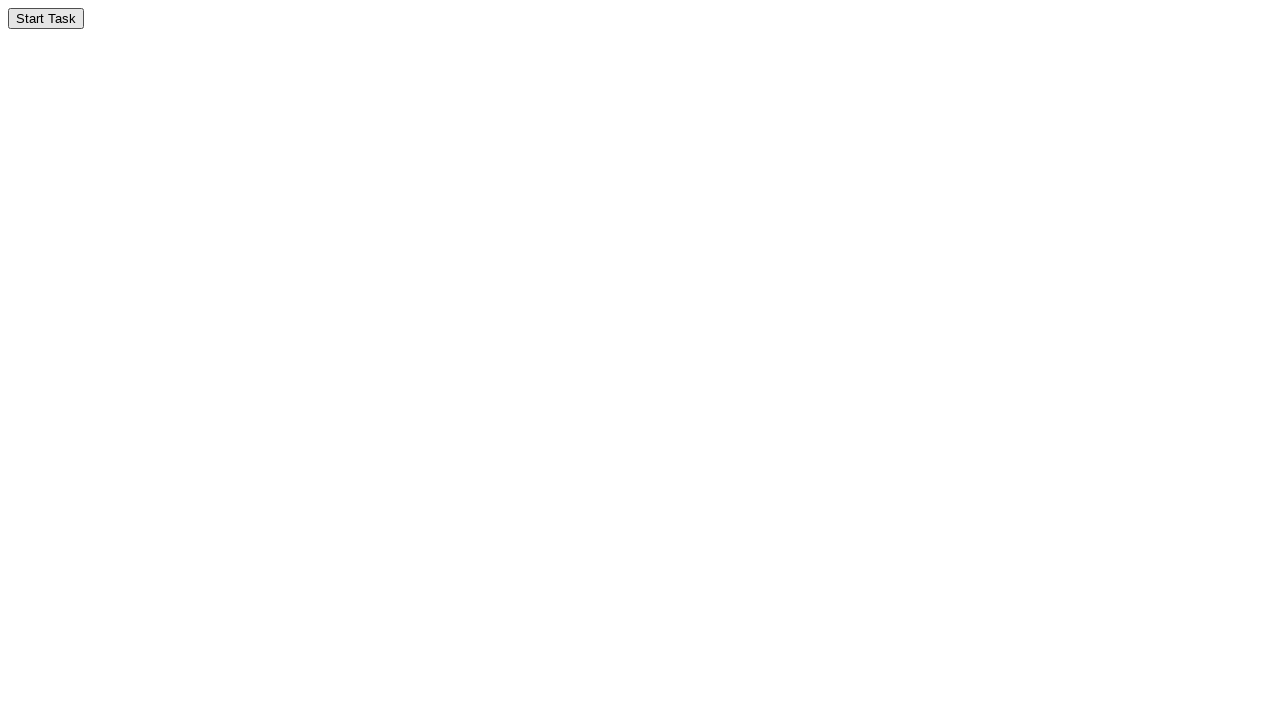

Waited 2 seconds for all dialogs to be processed
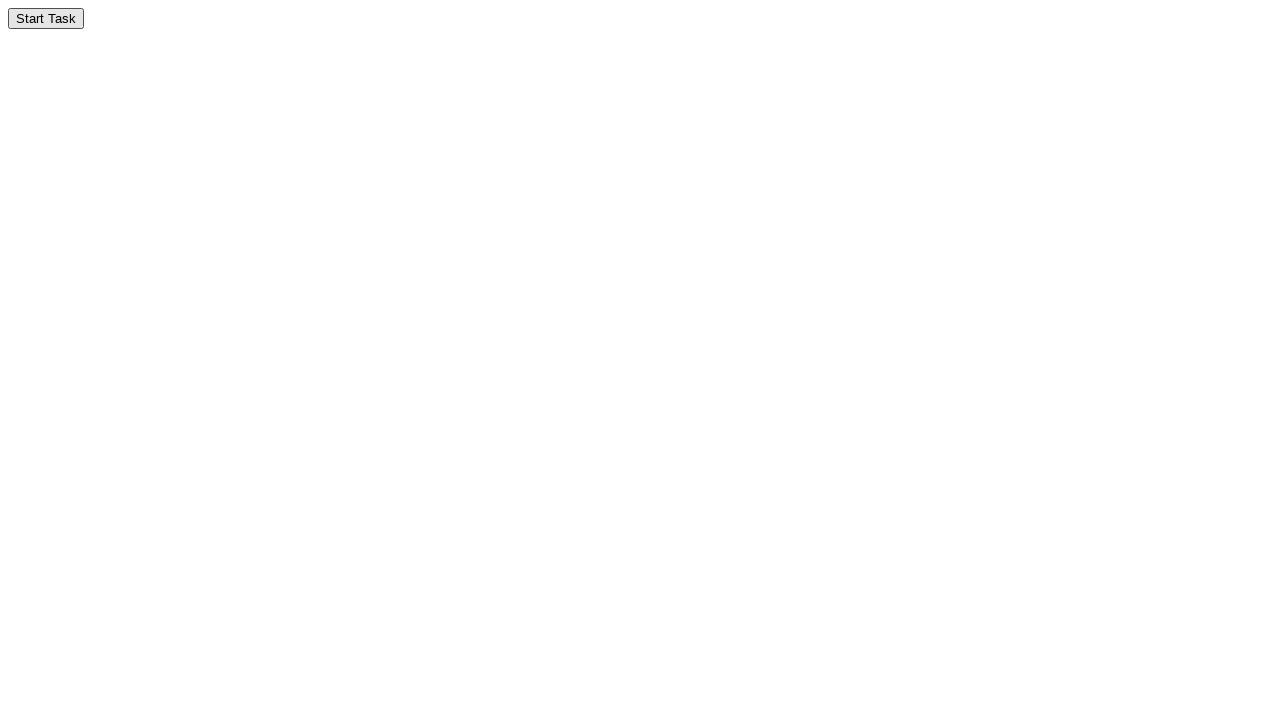

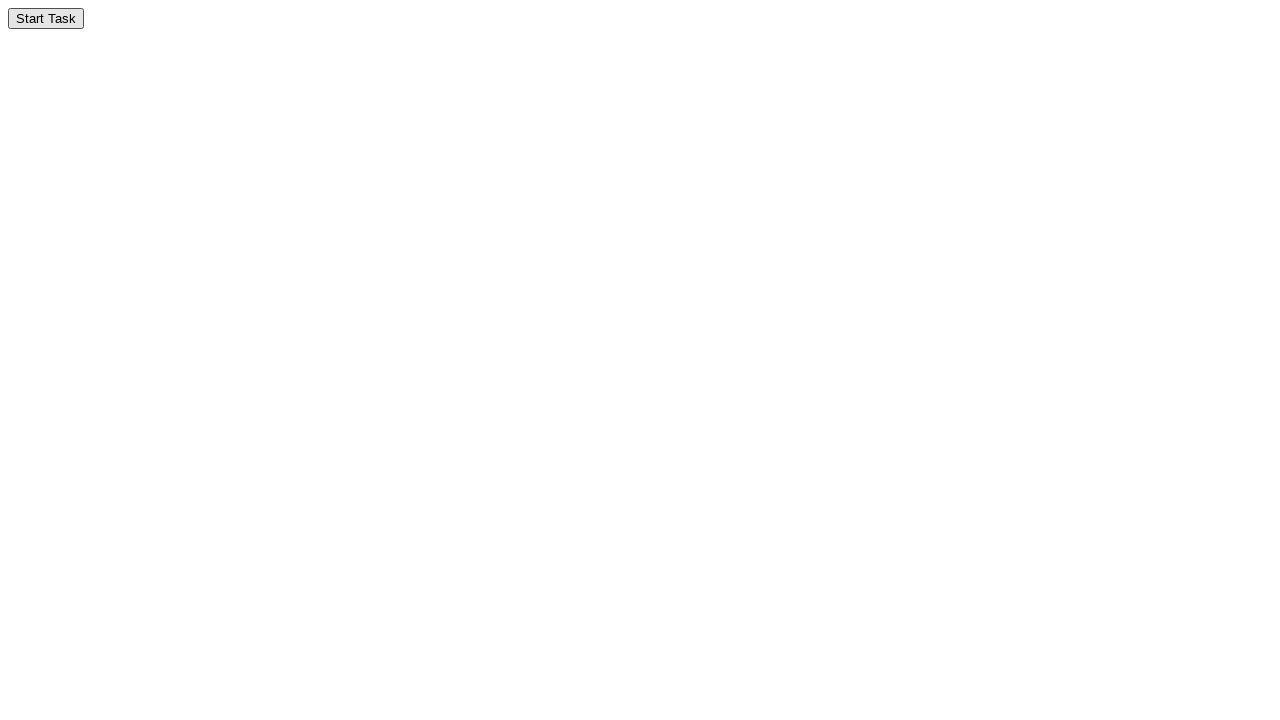